Tests page scrolling functionality by performing Page Down and Page Up keyboard actions on the Selenium website

Starting URL: https://www.selenium.dev/

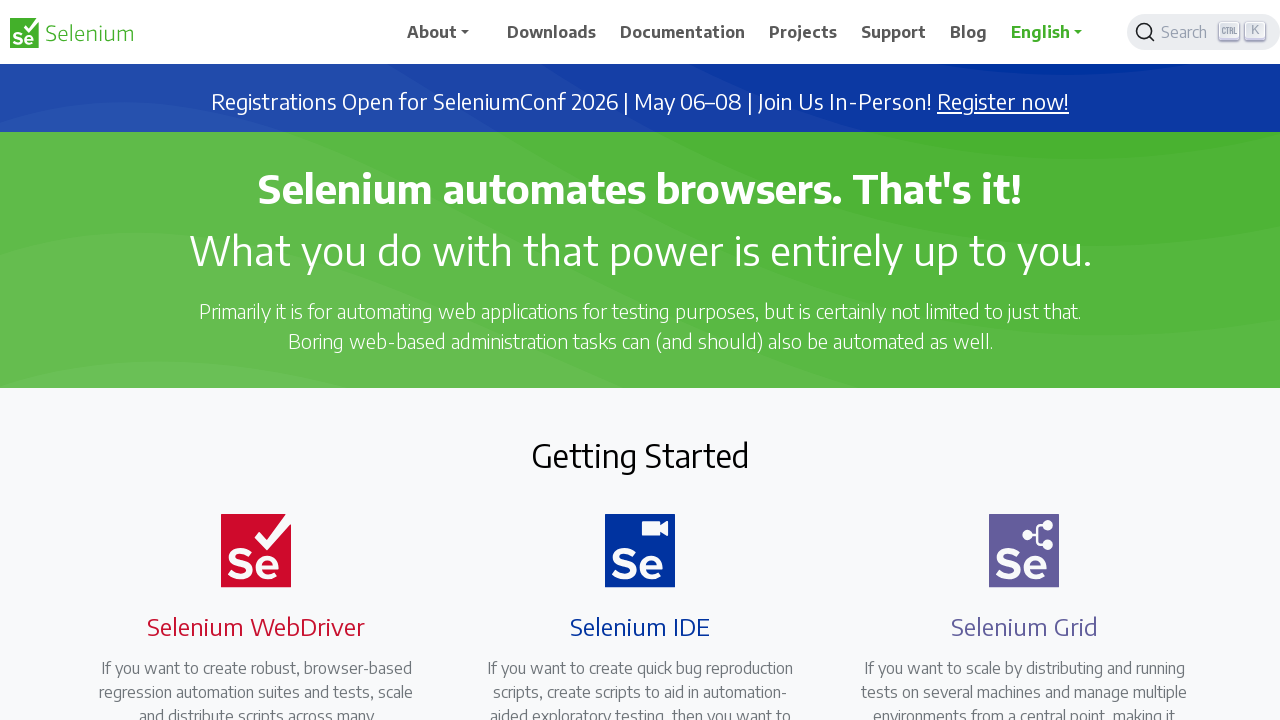

Pressed Page Down to scroll down the Selenium website
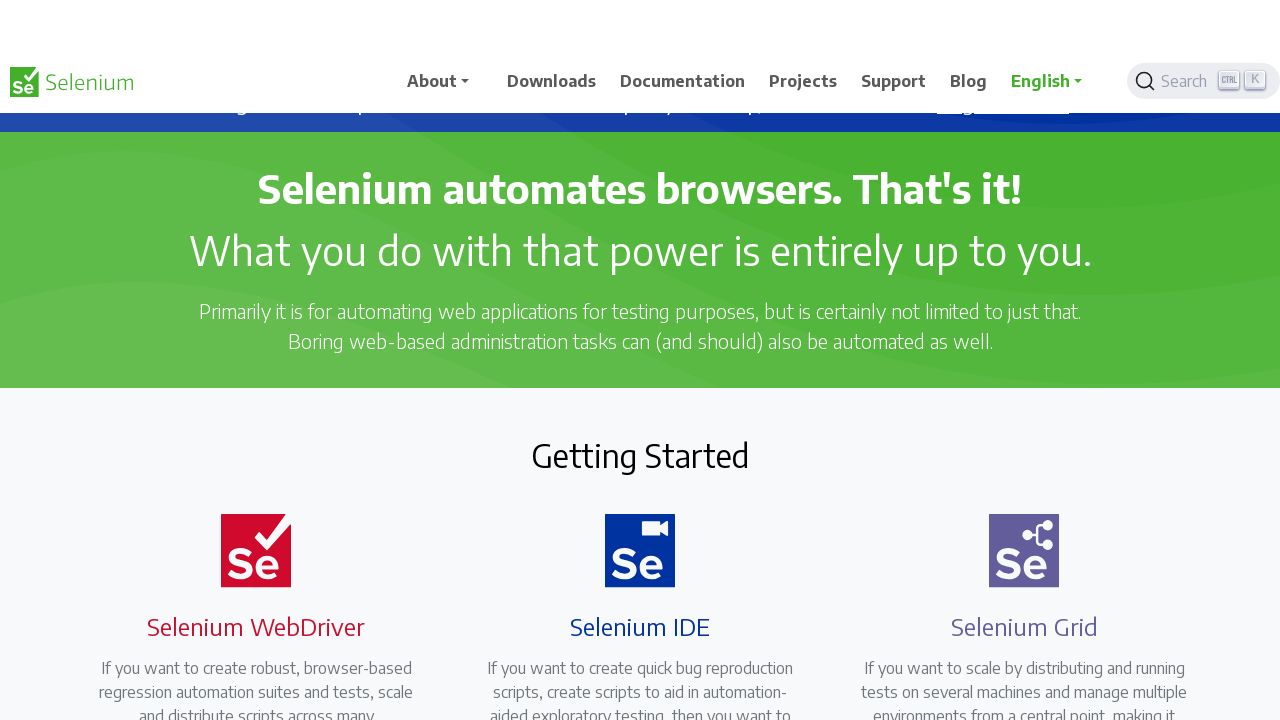

Waited 1 second for scroll animation to complete
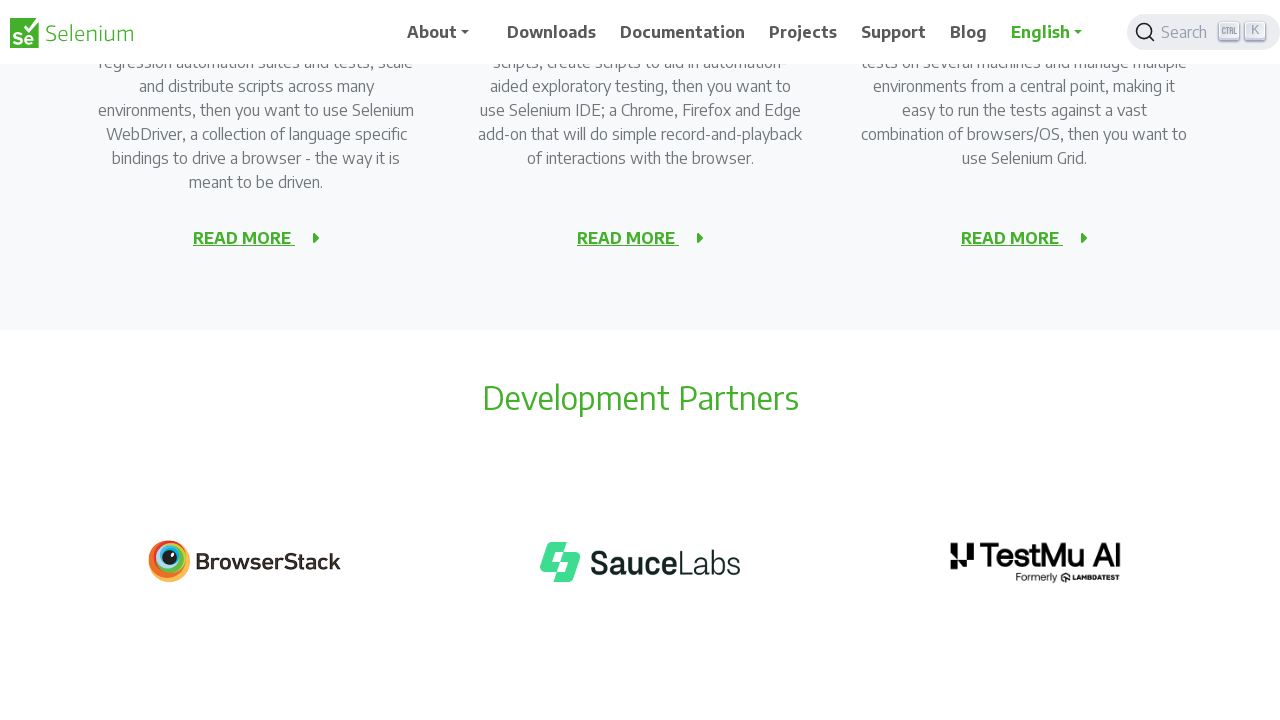

Pressed Page Down again to scroll further down
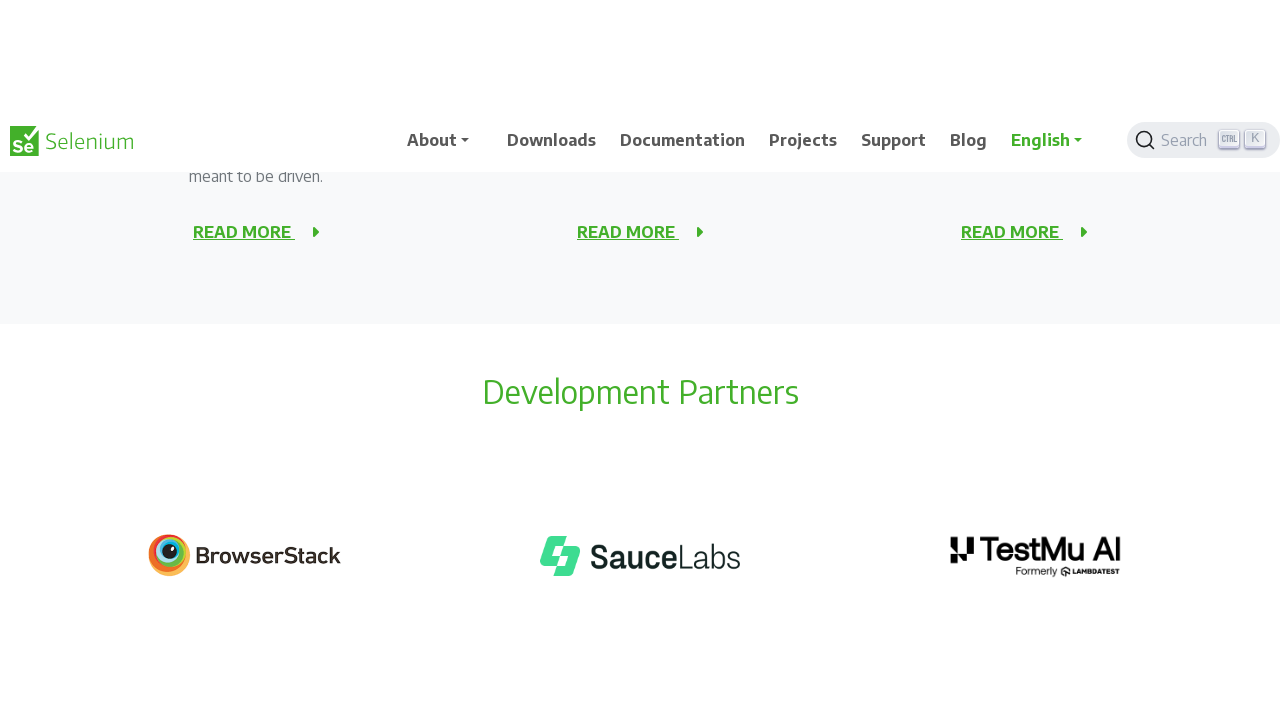

Waited 1 second for scroll animation to complete
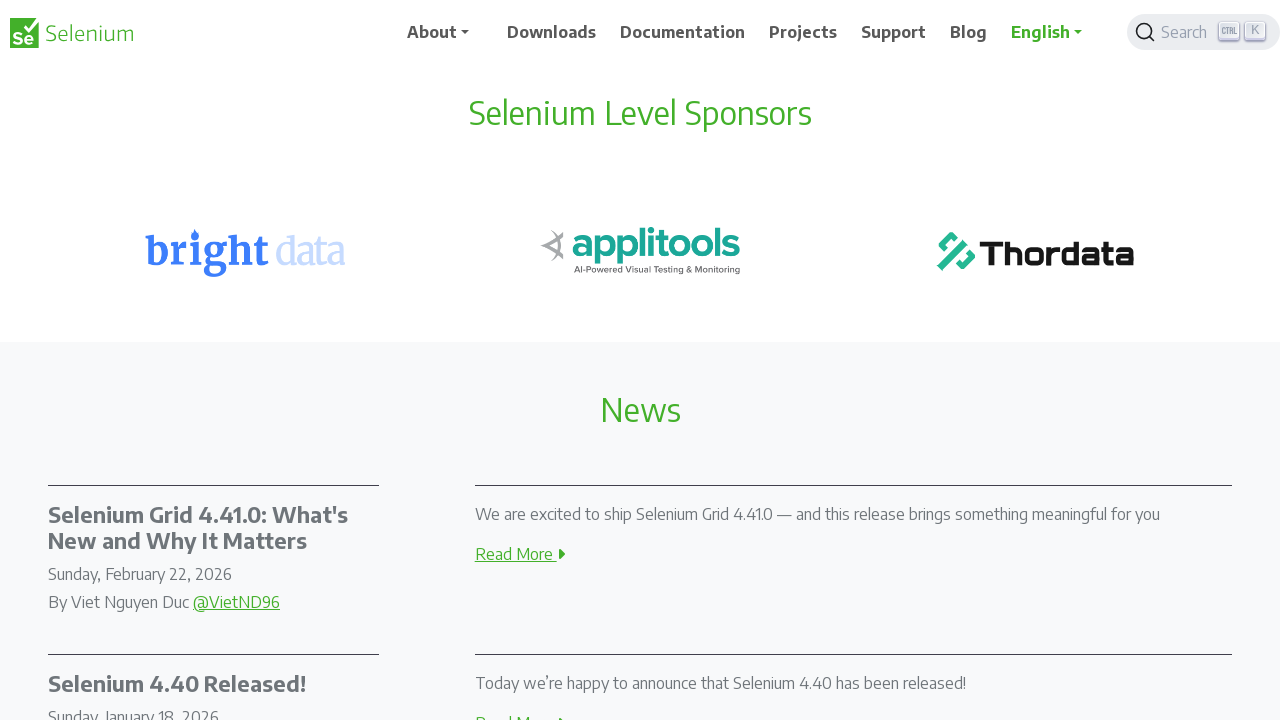

Pressed Page Up to scroll back up the page
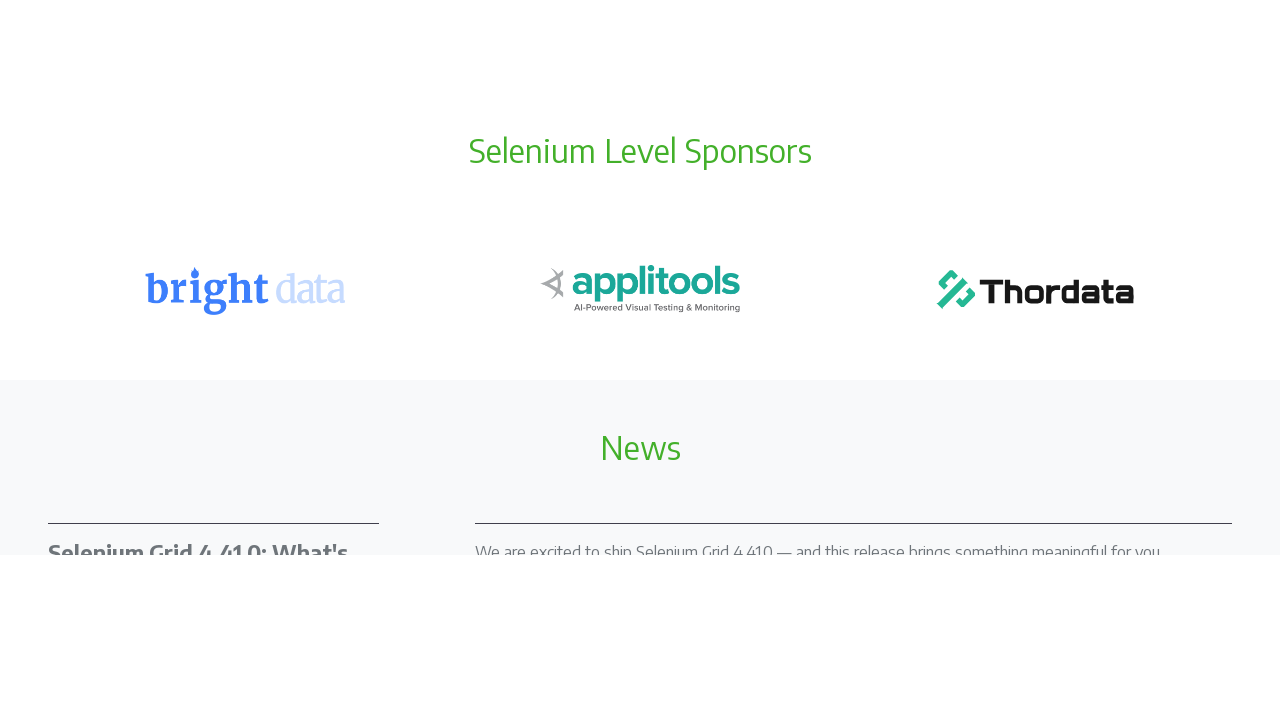

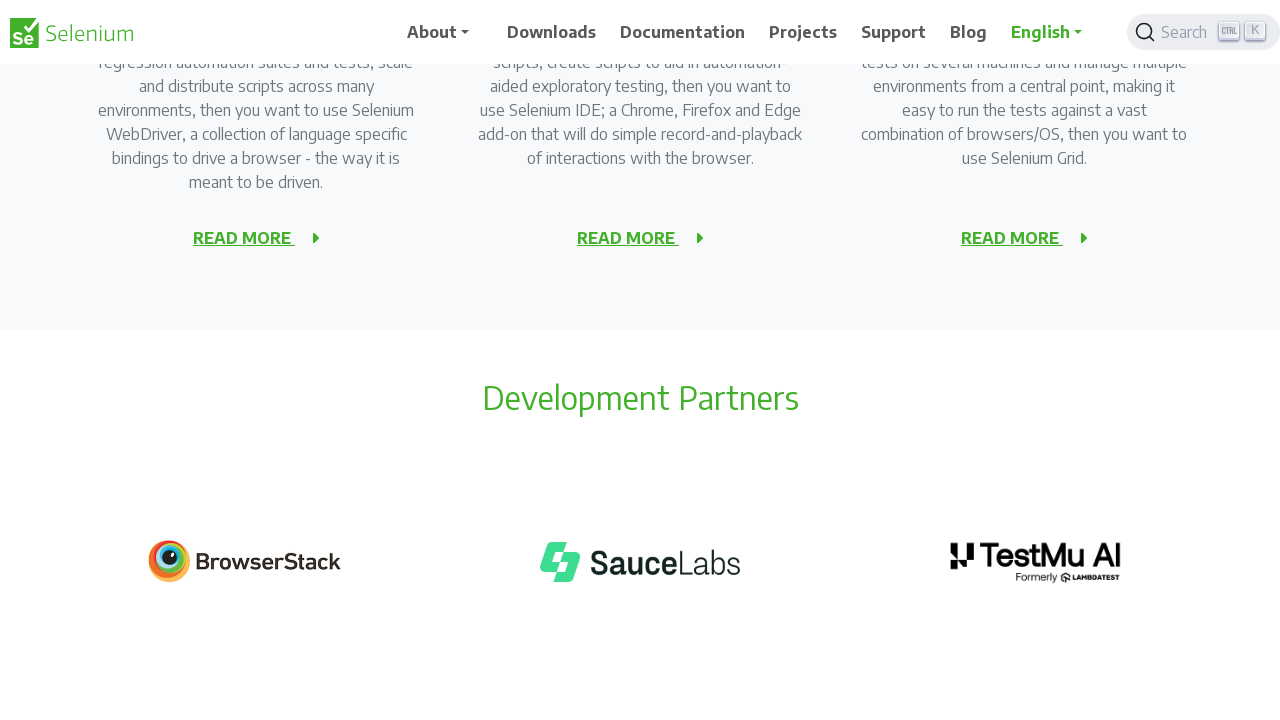